Tests interaction with Shadow DOM elements by navigating through nested shadow roots and filling a pizza input field

Starting URL: https://selectorshub.com/iframe-in-shadow-dom/

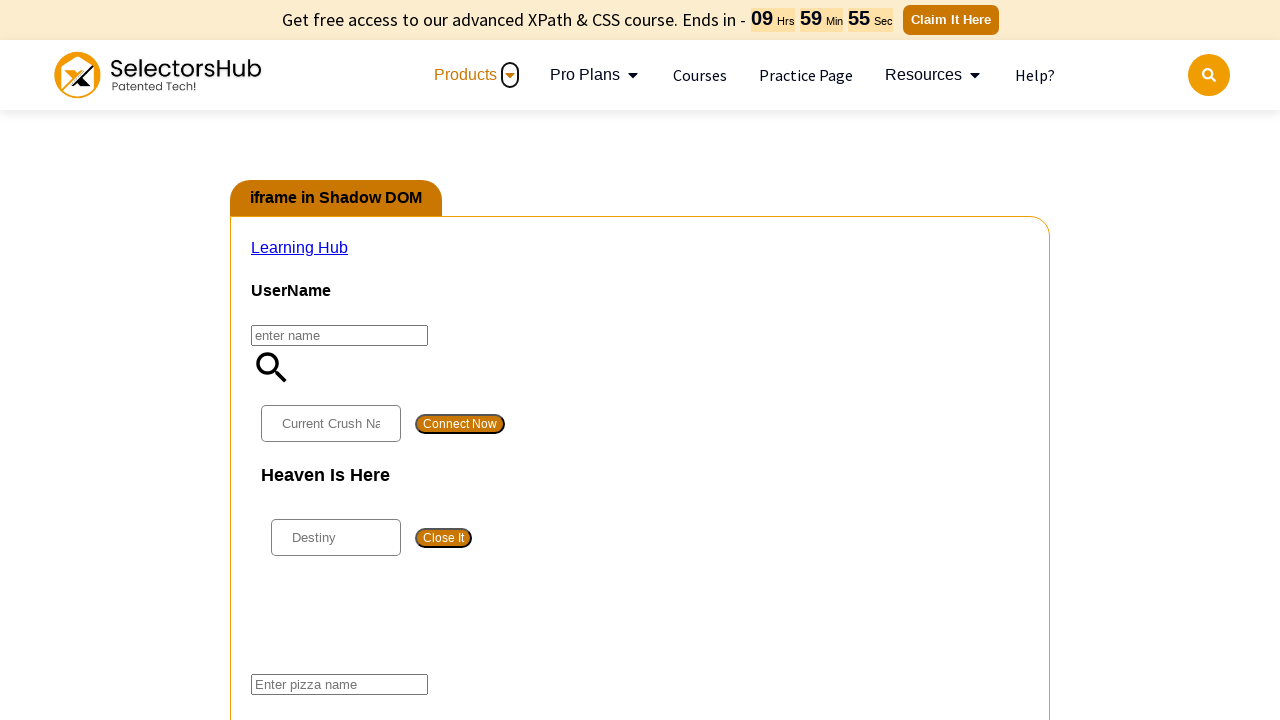

Waited 3 seconds for page to load
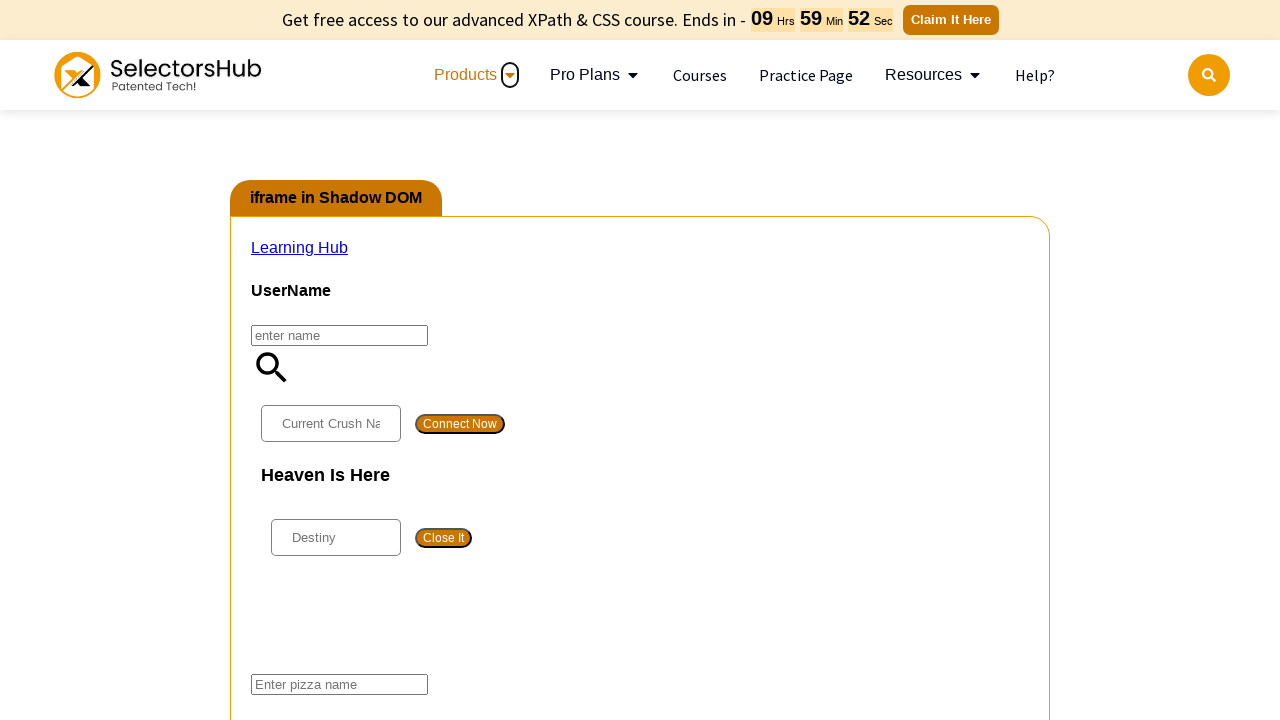

Located pizza input field through nested Shadow DOM elements
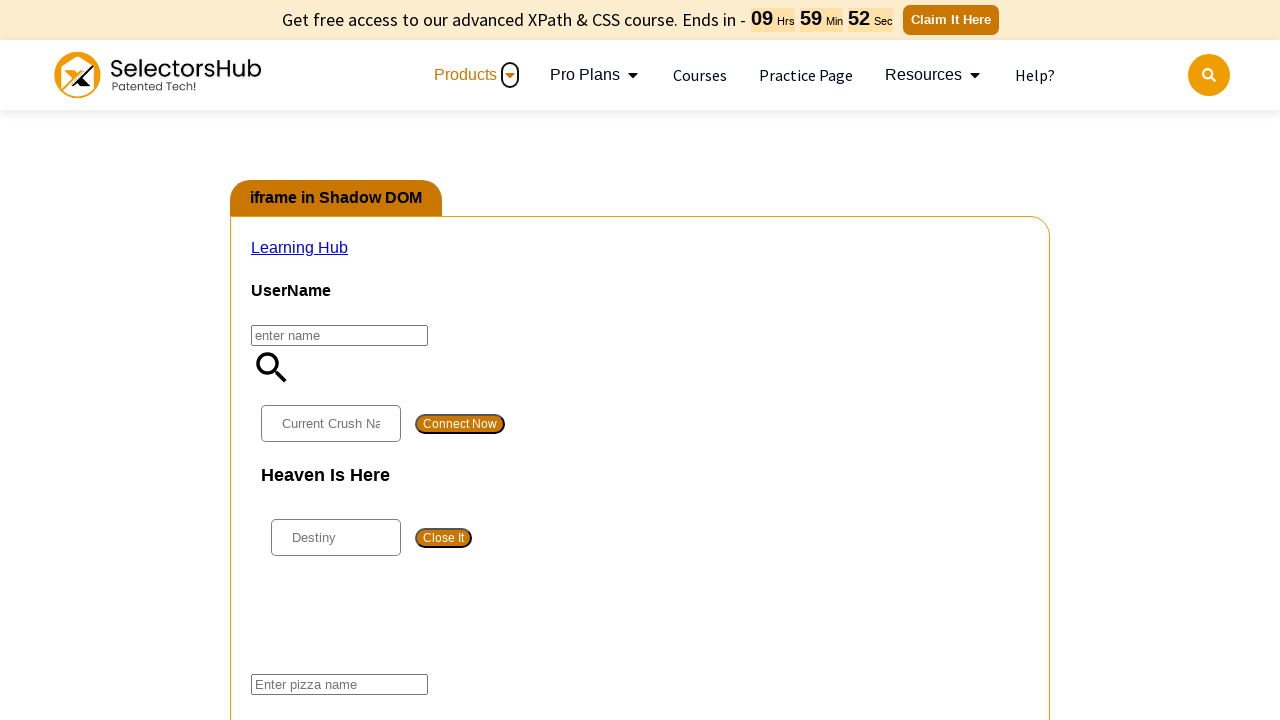

Filled pizza input field with 'Veg Pizza'
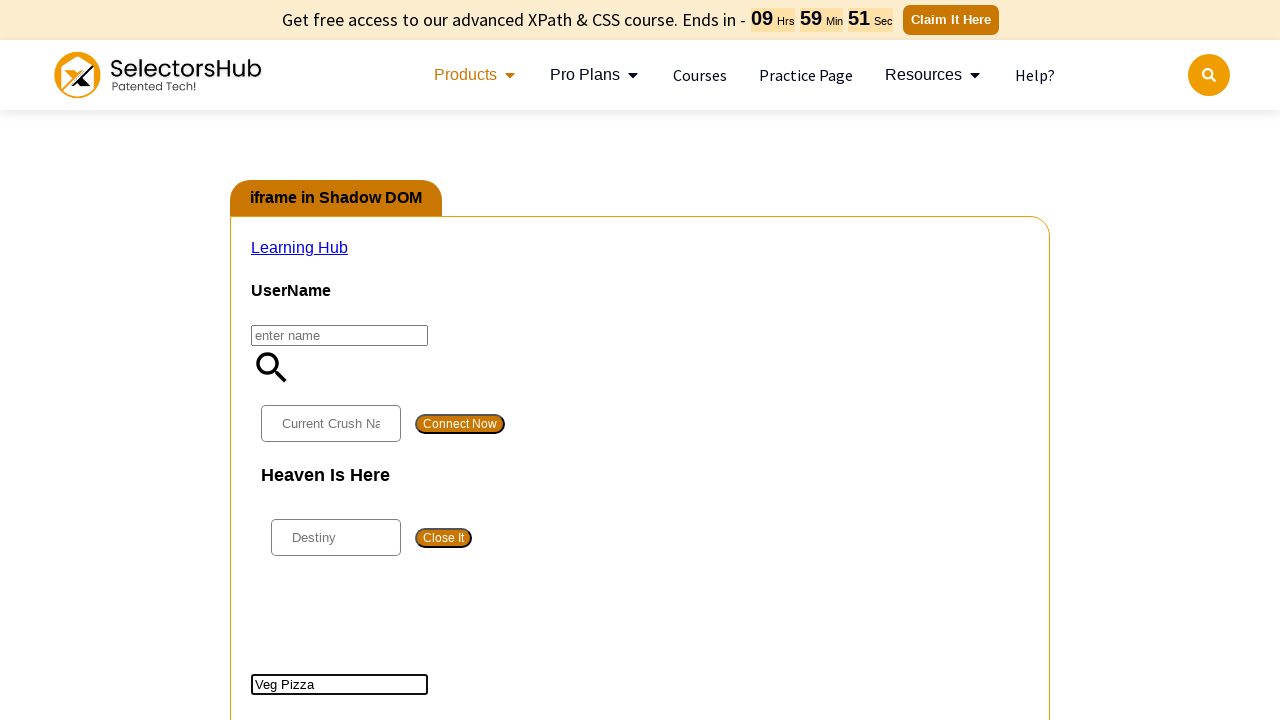

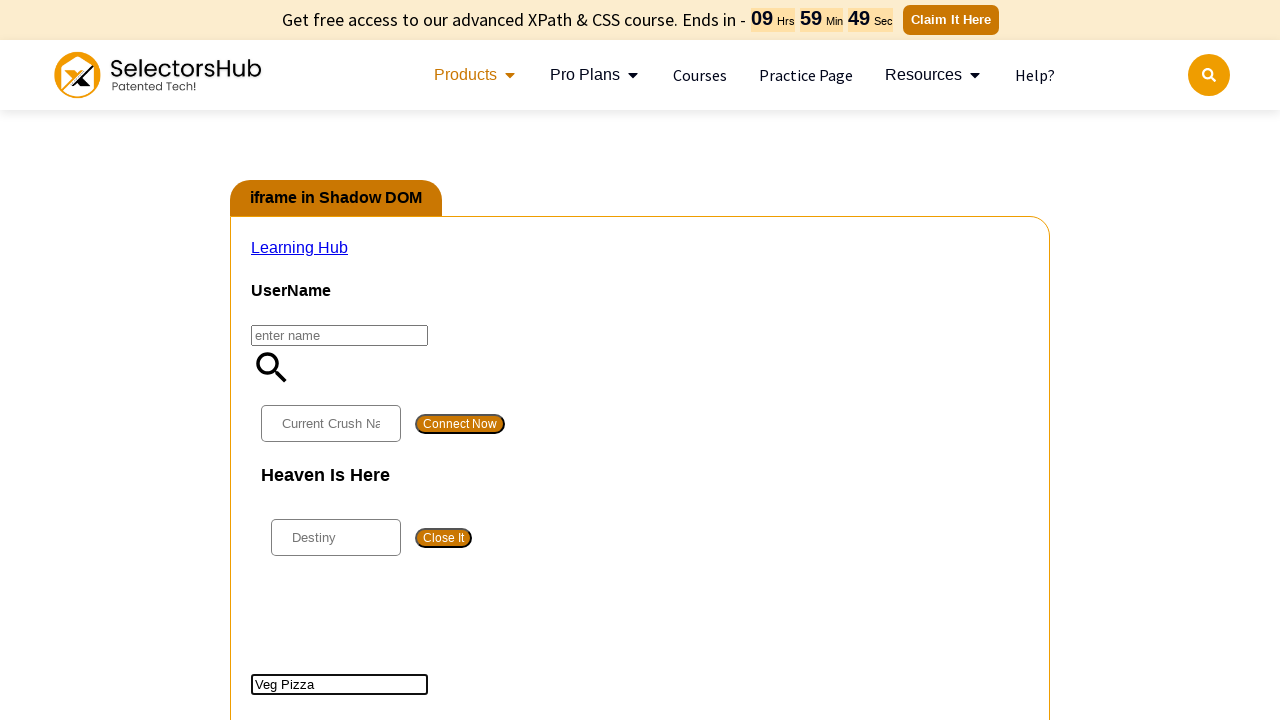